Tests finding a parent element of a given element and verifies the parent is the body tag

Starting URL: https://duckduckgo.com/

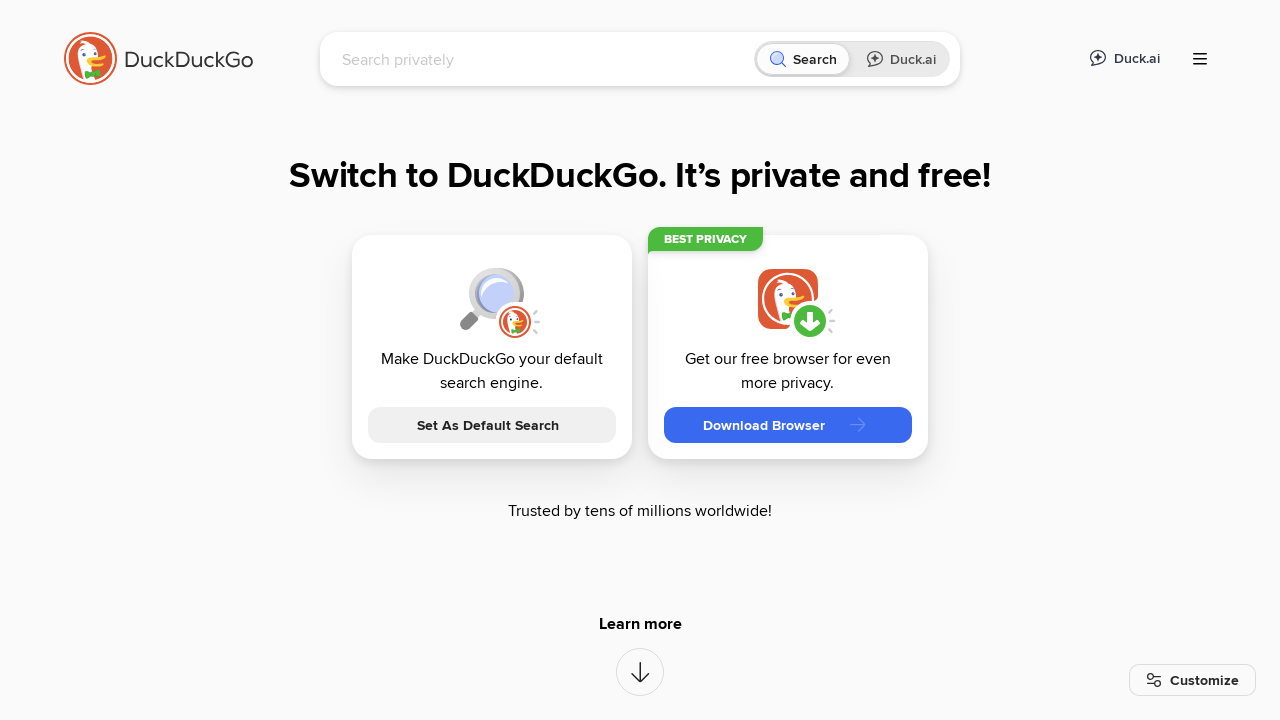

Located element with id '#__next'
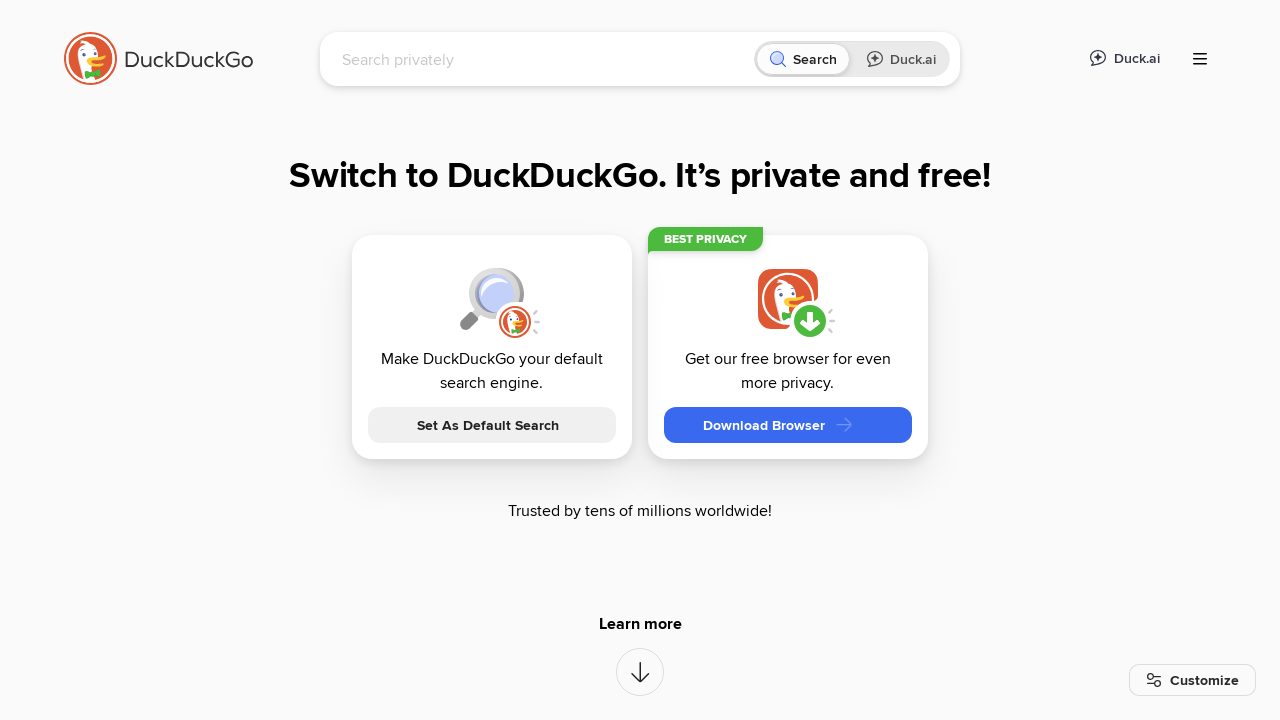

Located parent element using XPath
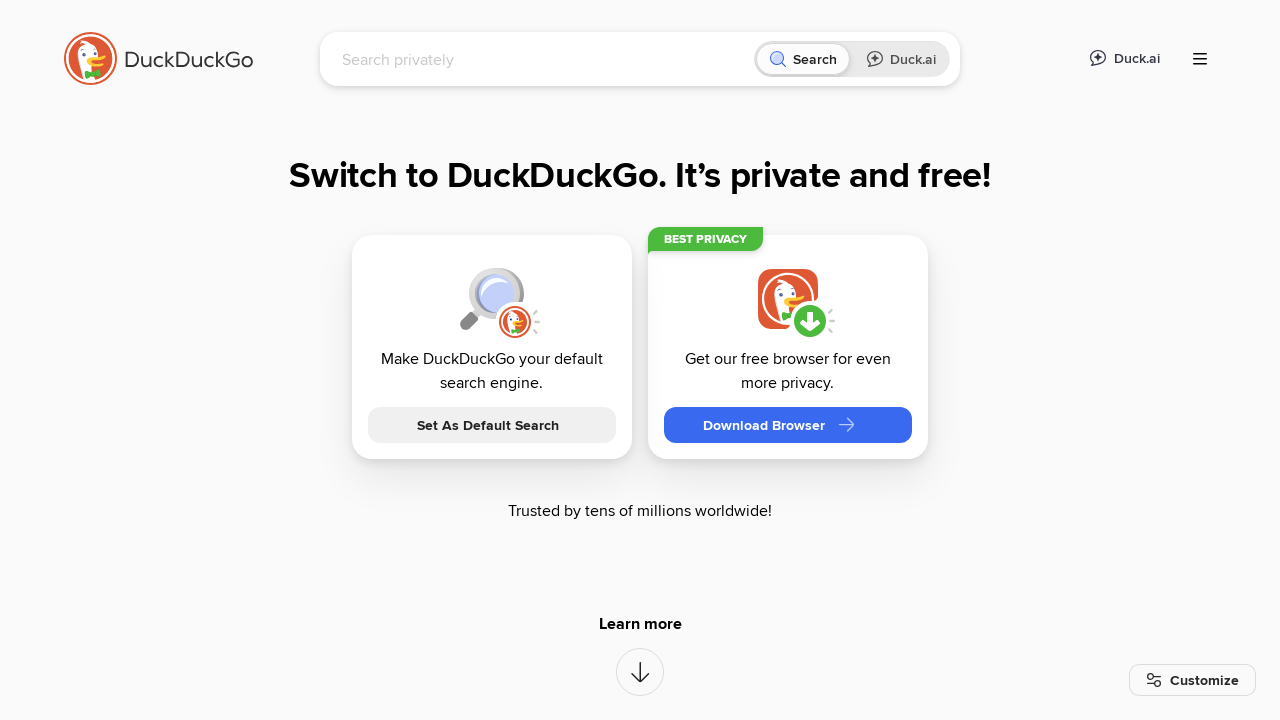

Evaluated parent element tag name
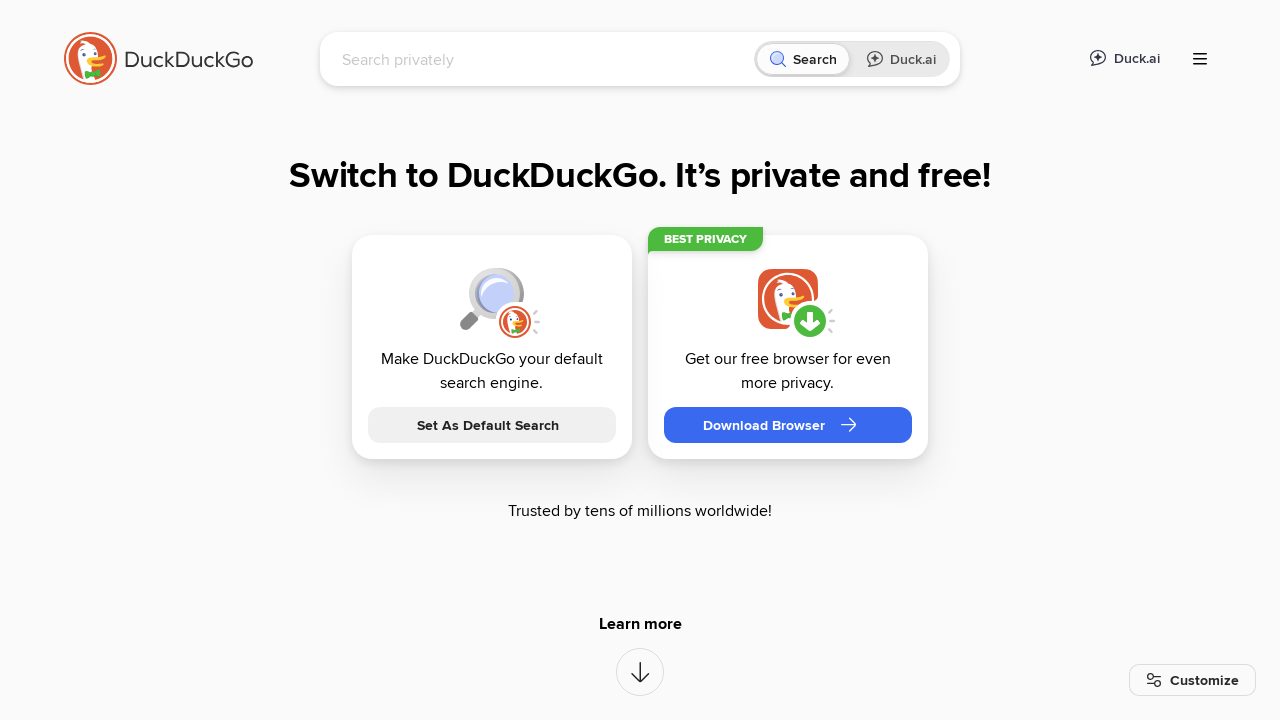

Verified parent element is 'body' tag
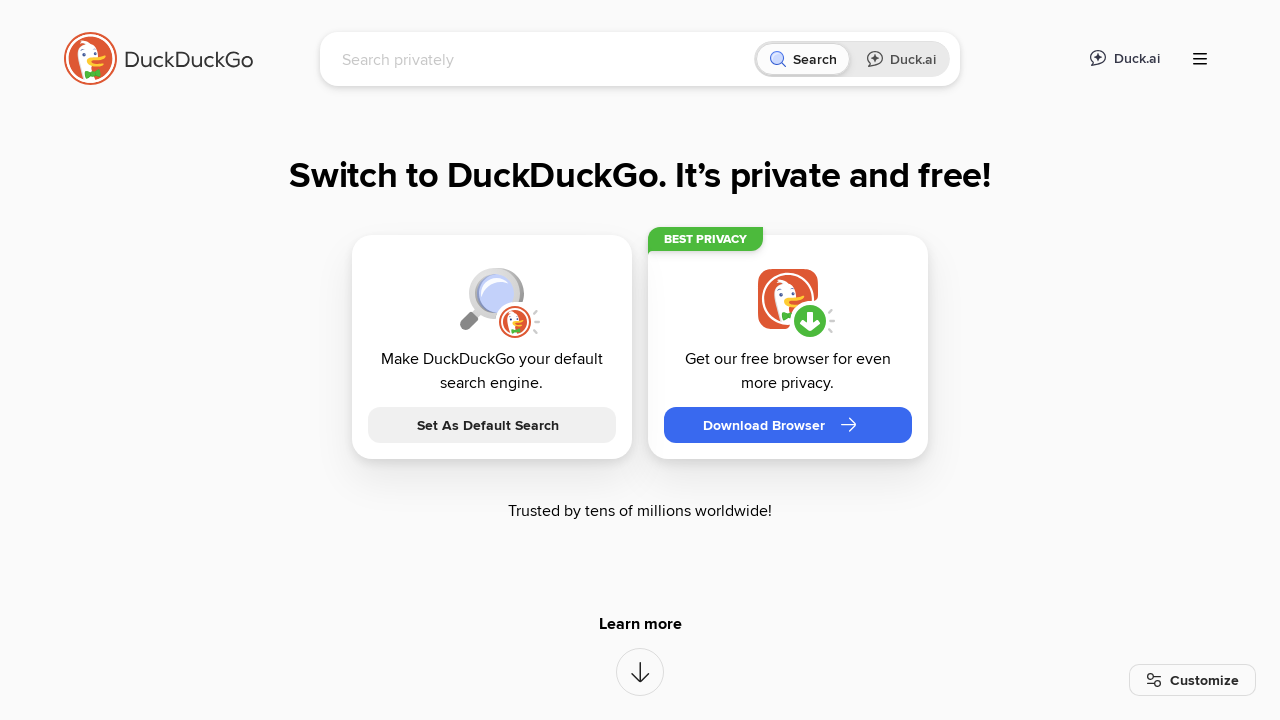

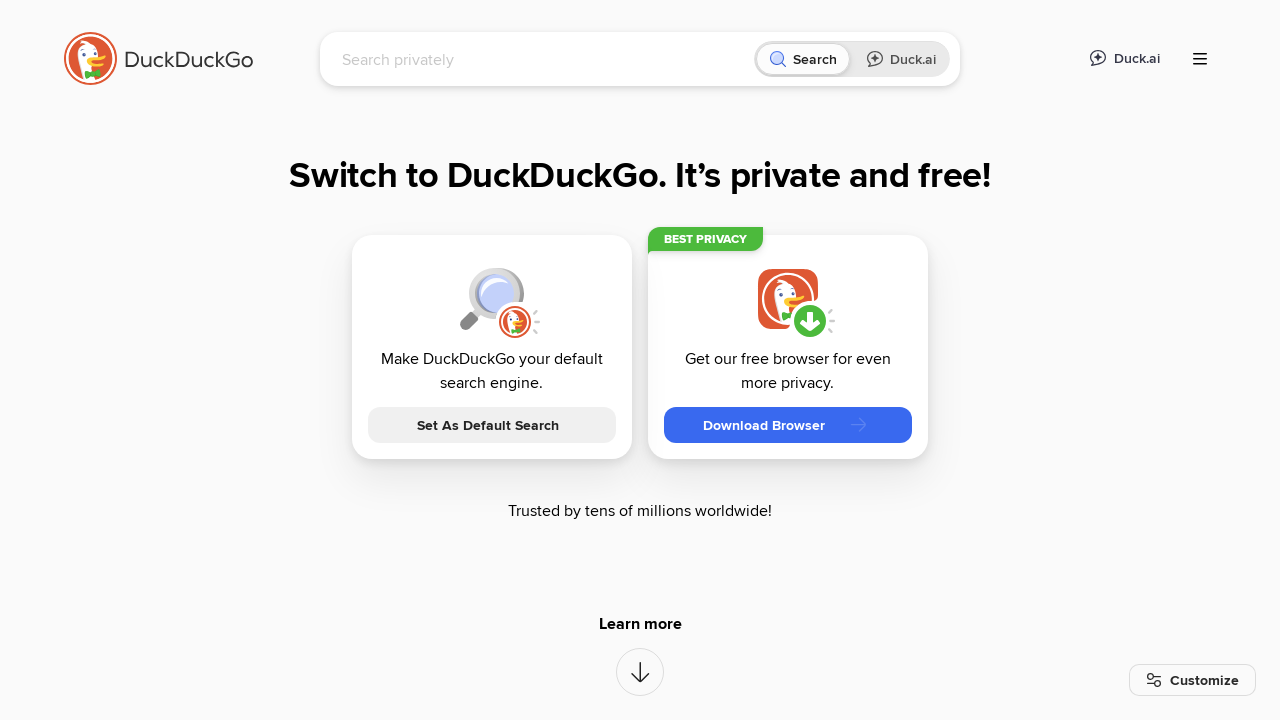